Tests alert popup handling by triggering an alert and accepting it

Starting URL: https://demoqa.com/alerts

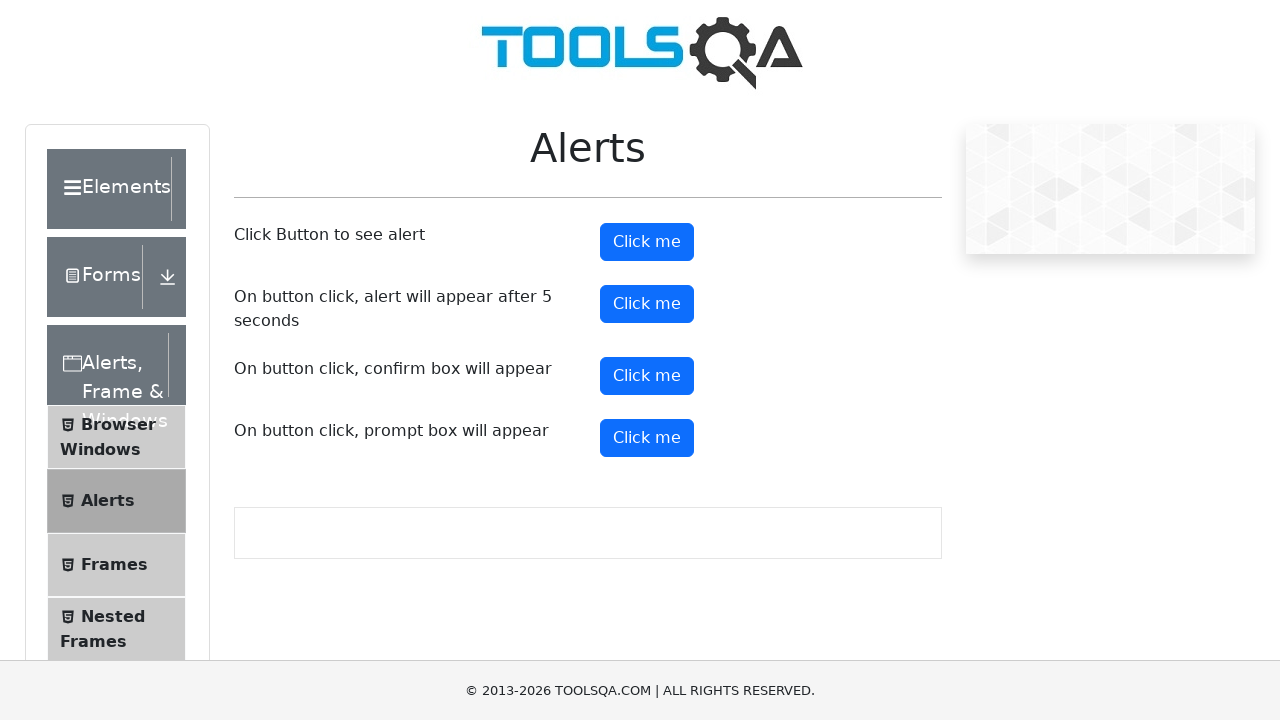

Clicked button to trigger alert popup at (647, 242) on #alertButton
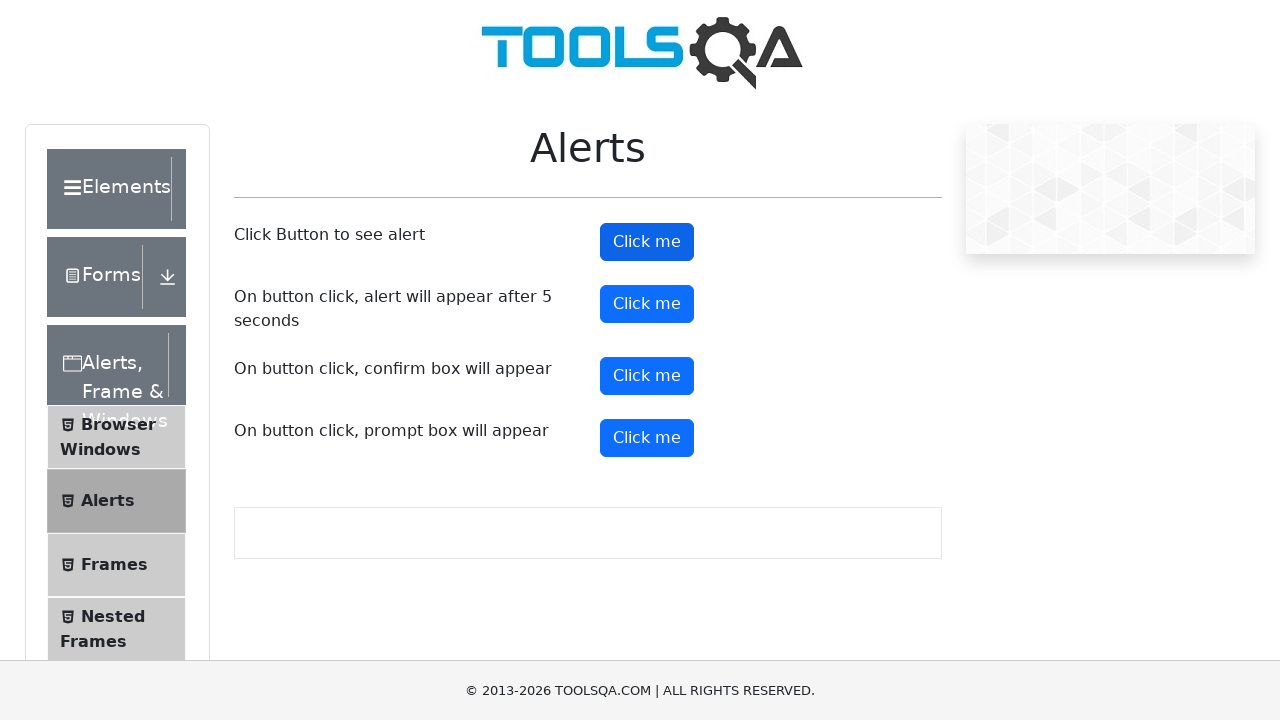

Set up dialog handler to accept alert
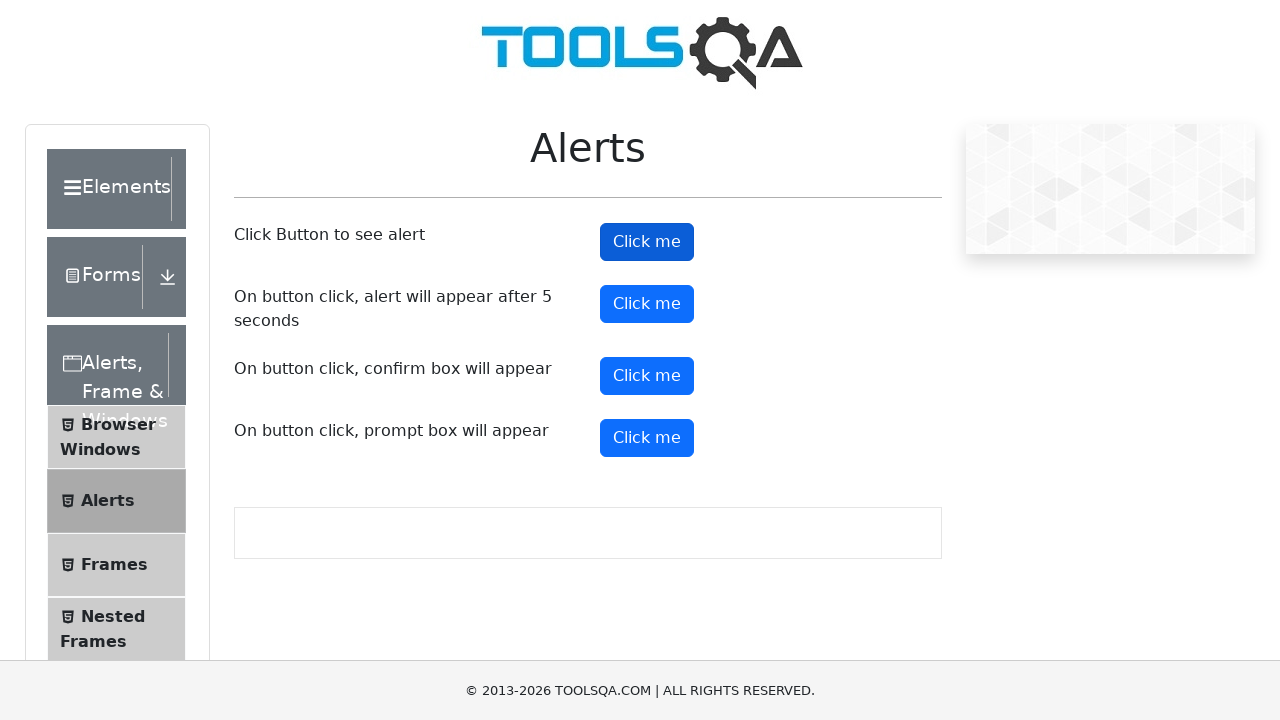

Waited for alert to be handled
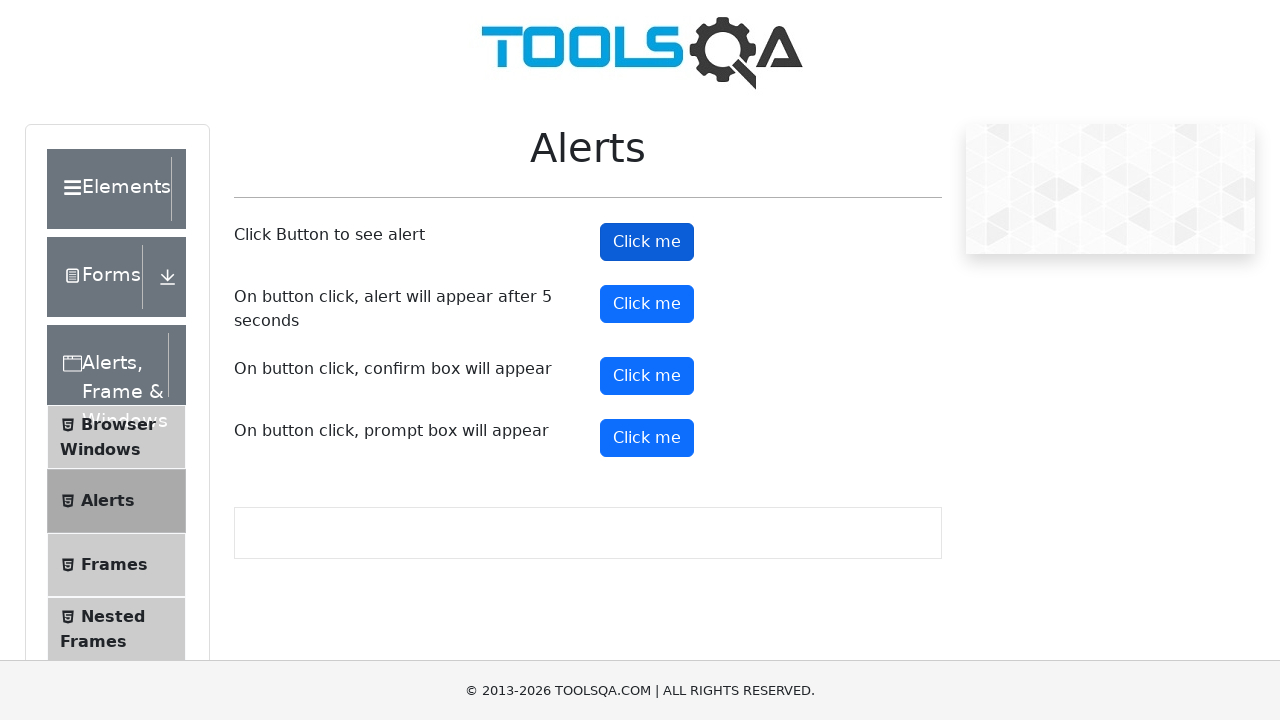

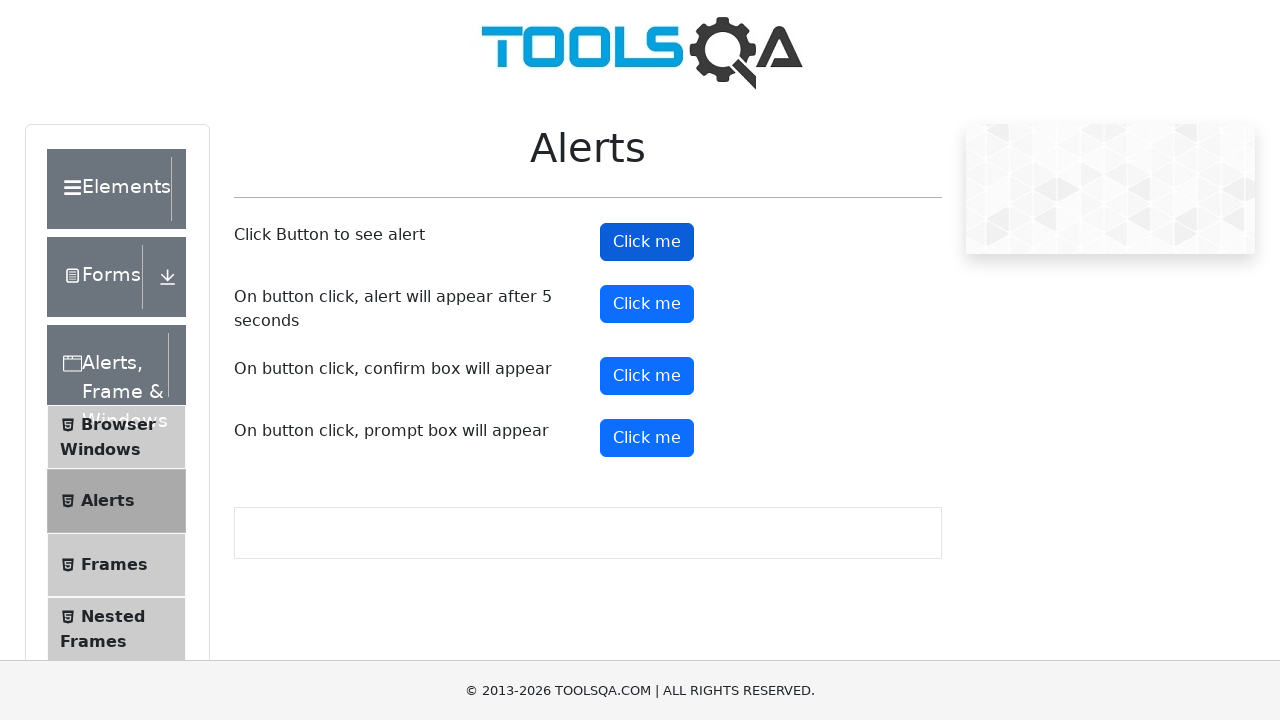